Tests that clicking the clear completed button removes completed items from the list.

Starting URL: https://demo.playwright.dev/todomvc

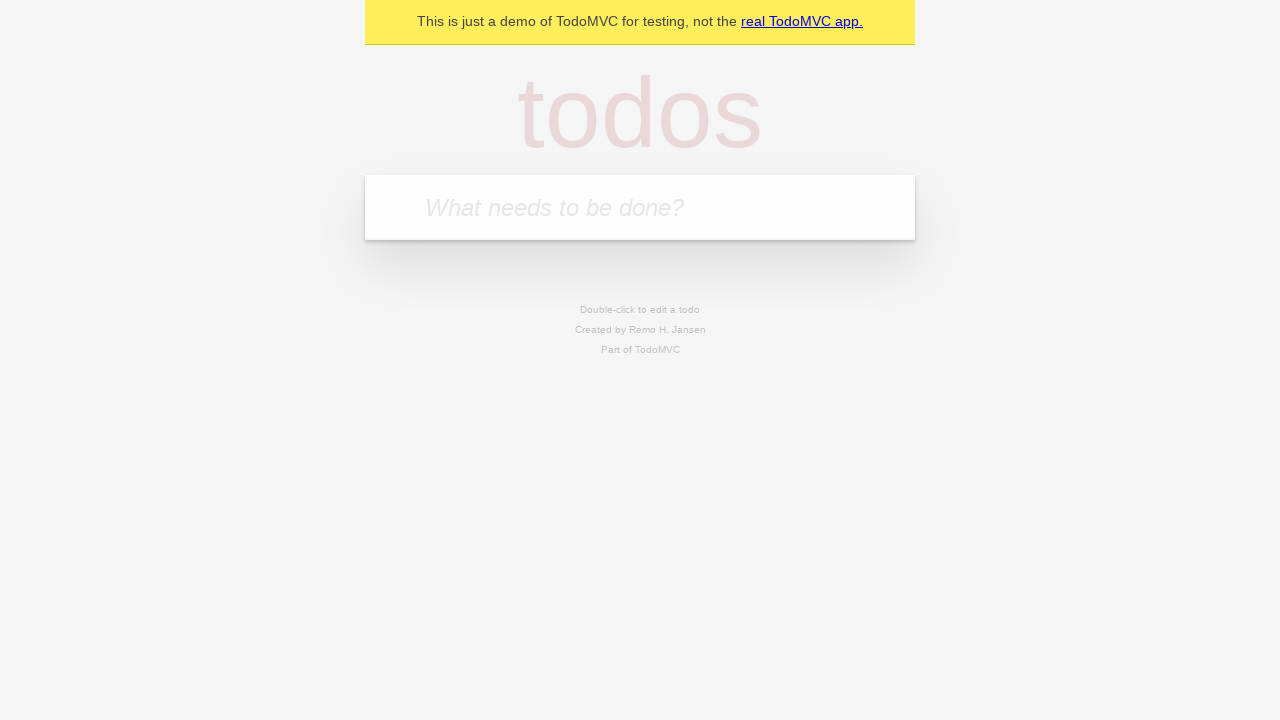

Filled new todo input with 'buy some cheese' on .new-todo
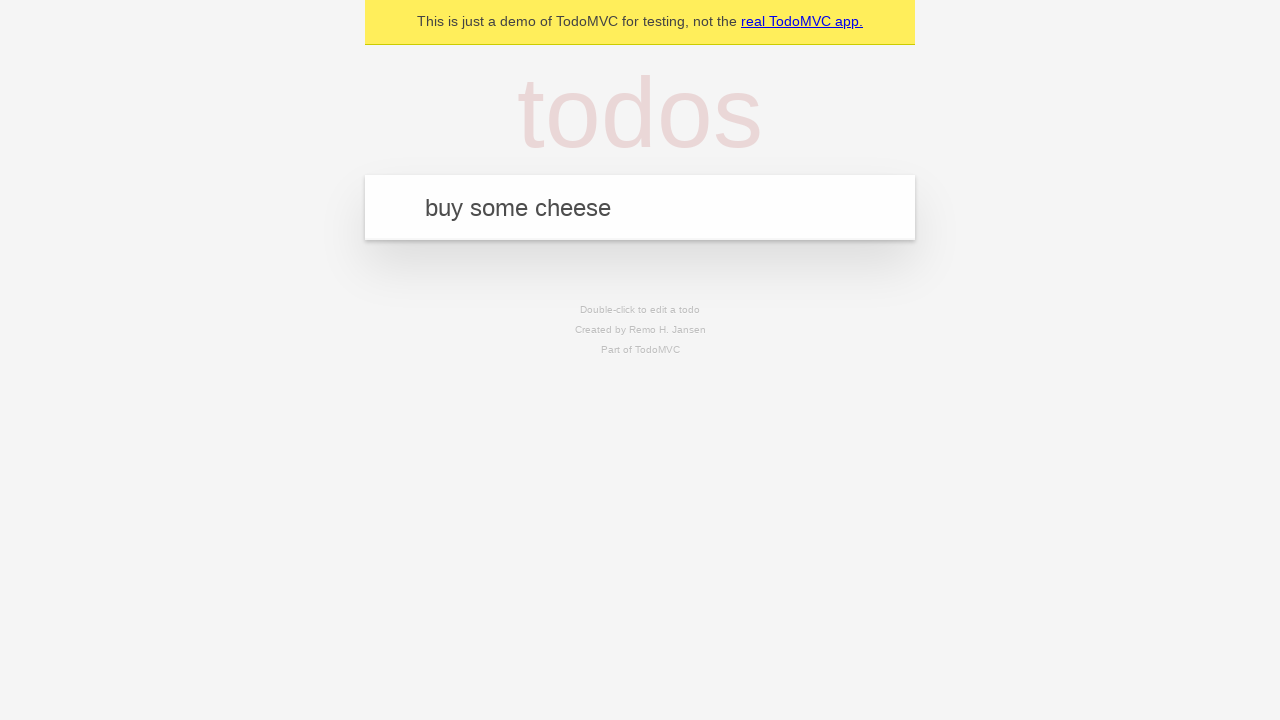

Pressed Enter to add first todo item on .new-todo
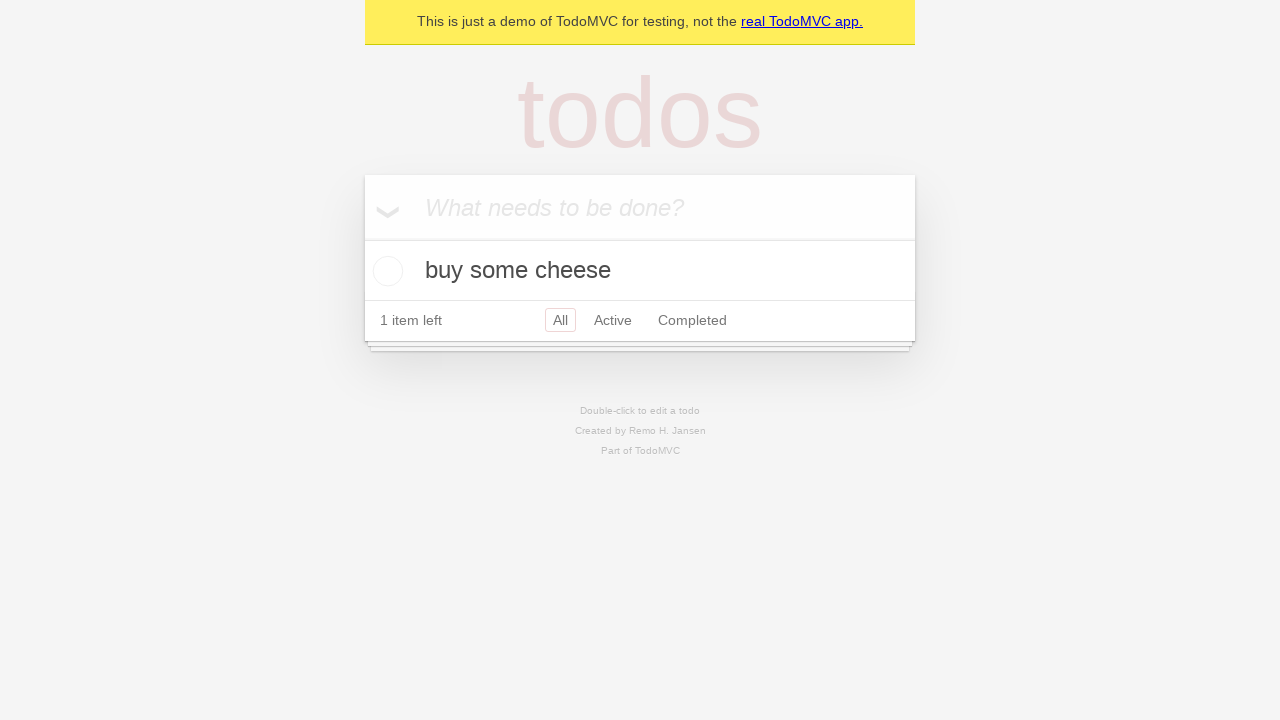

Filled new todo input with 'feed the cat' on .new-todo
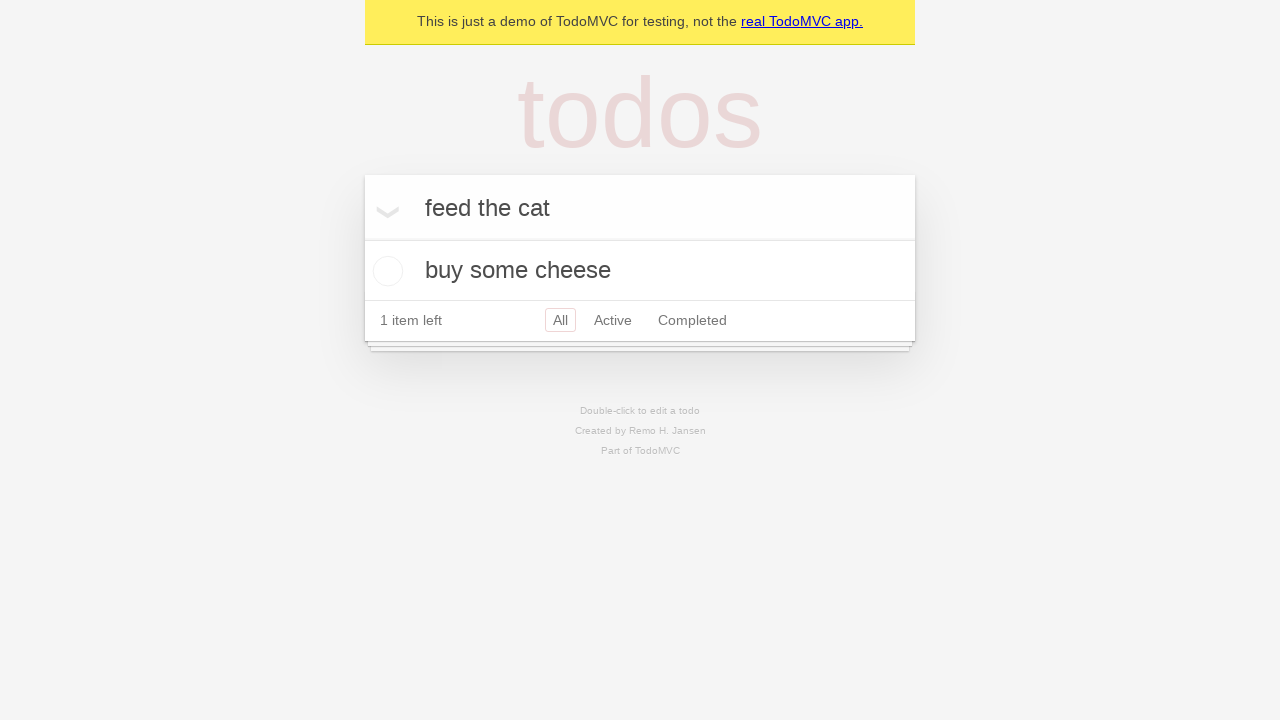

Pressed Enter to add second todo item on .new-todo
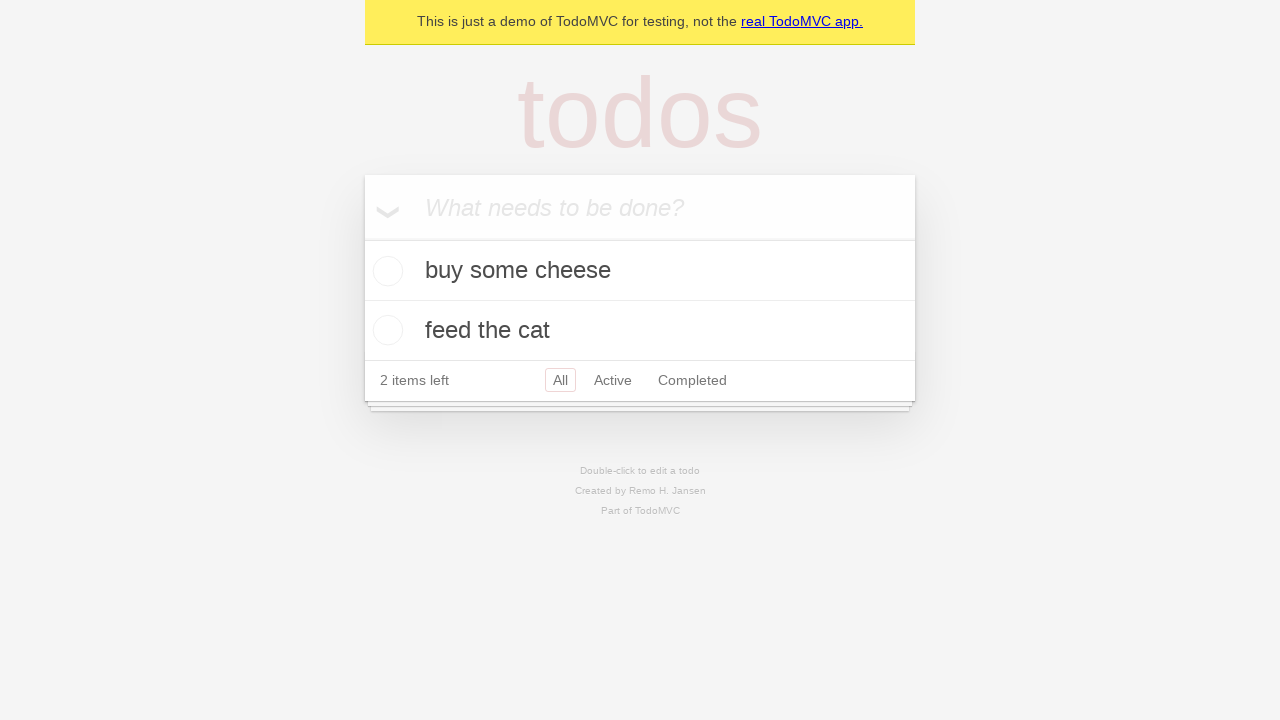

Filled new todo input with 'book a doctors appointment' on .new-todo
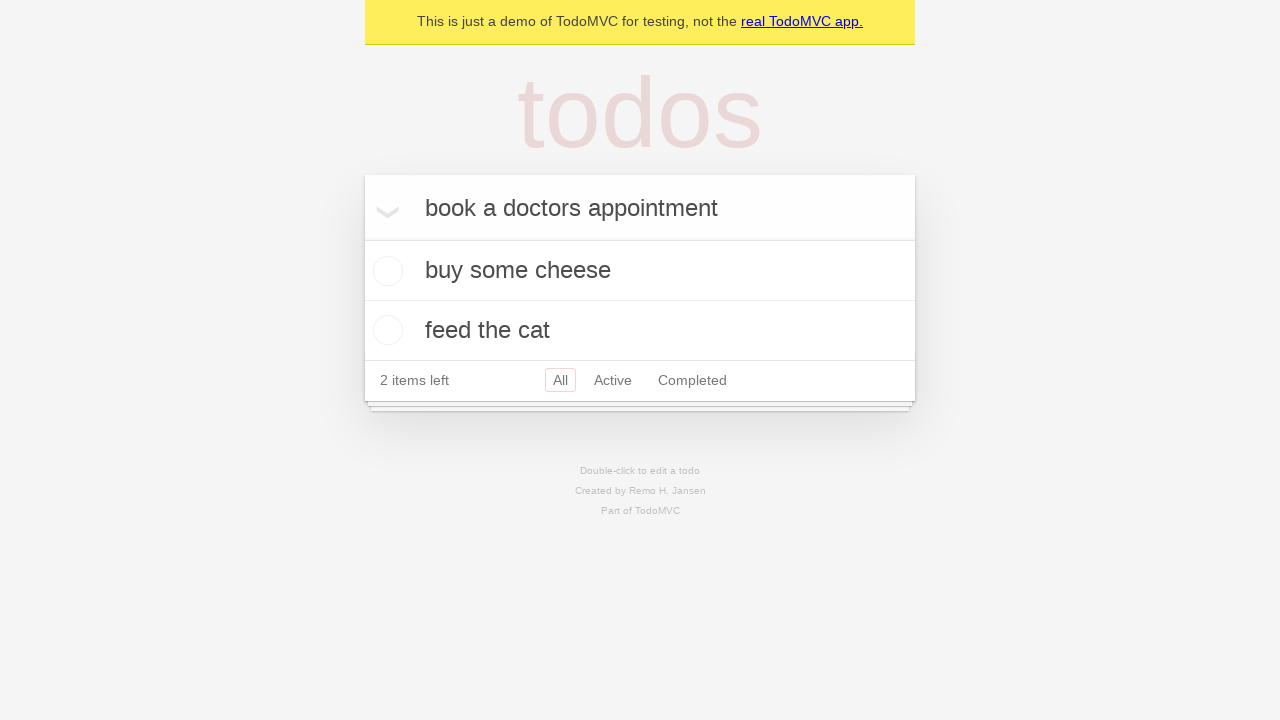

Pressed Enter to add third todo item on .new-todo
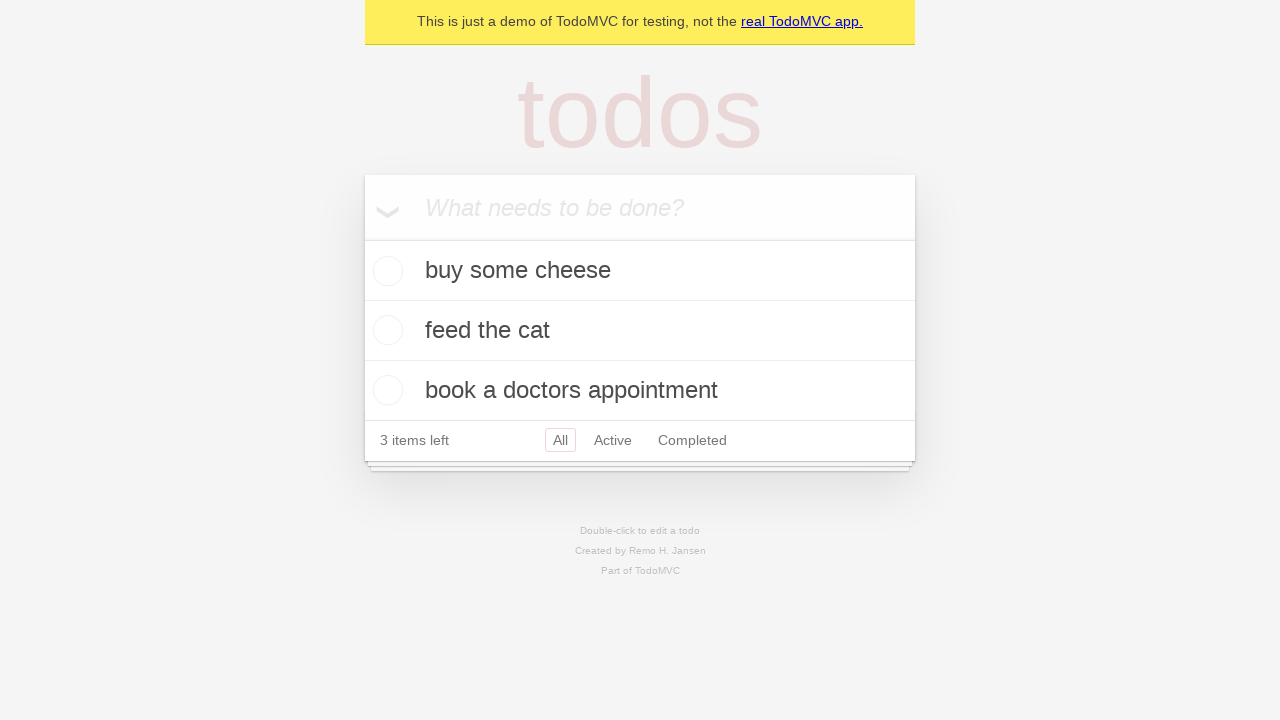

Waited for all three todo items to be rendered in the list
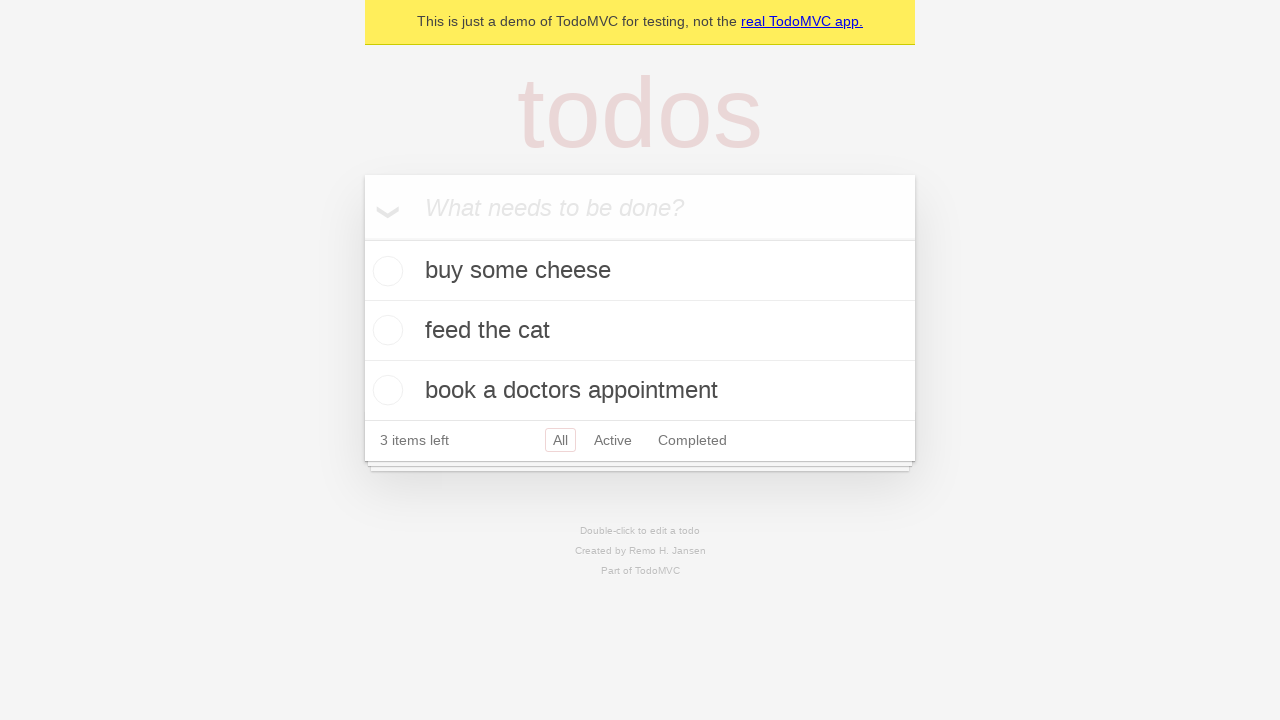

Marked second todo item as completed at (385, 330) on .todo-list li >> nth=1 >> .toggle
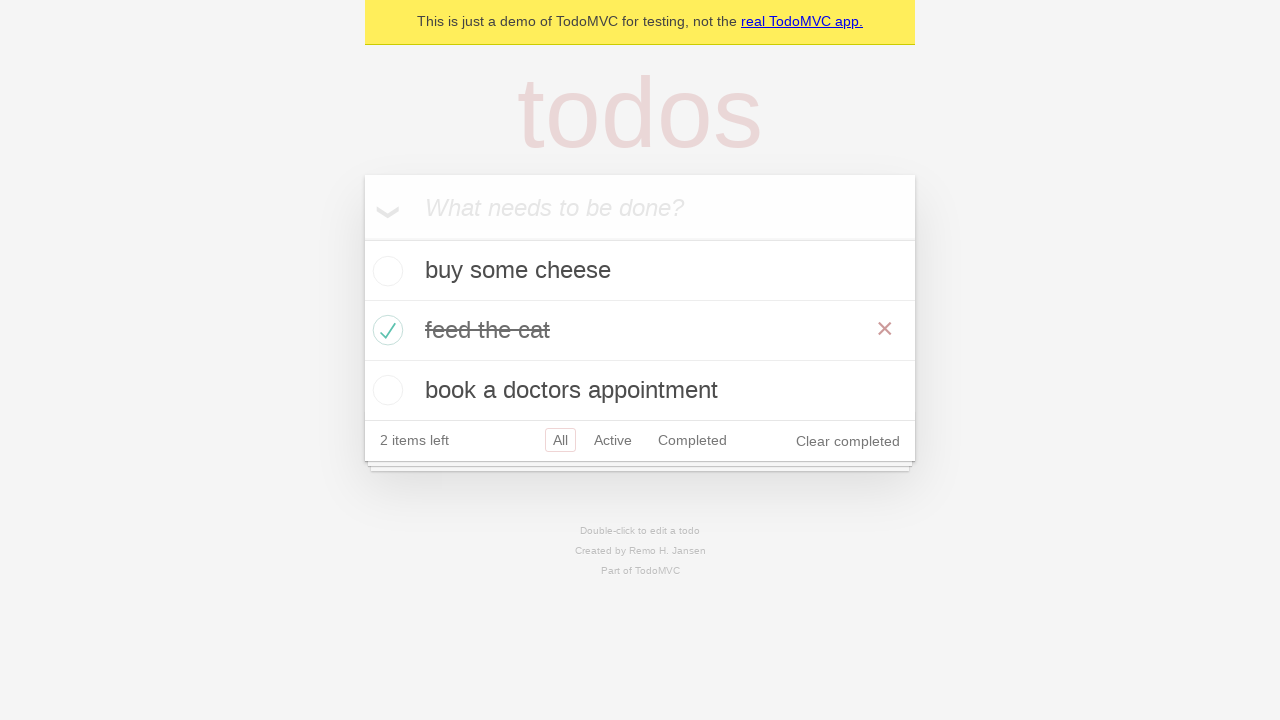

Clicked clear completed button to remove completed items at (848, 441) on .clear-completed
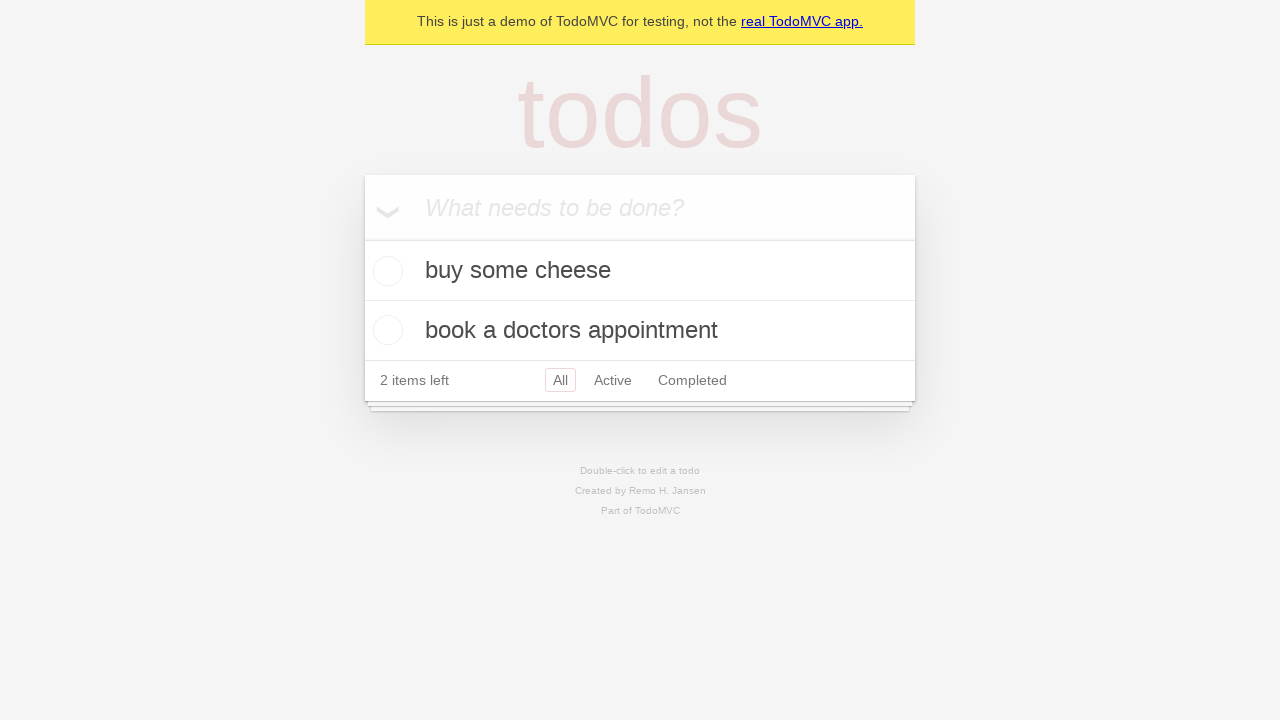

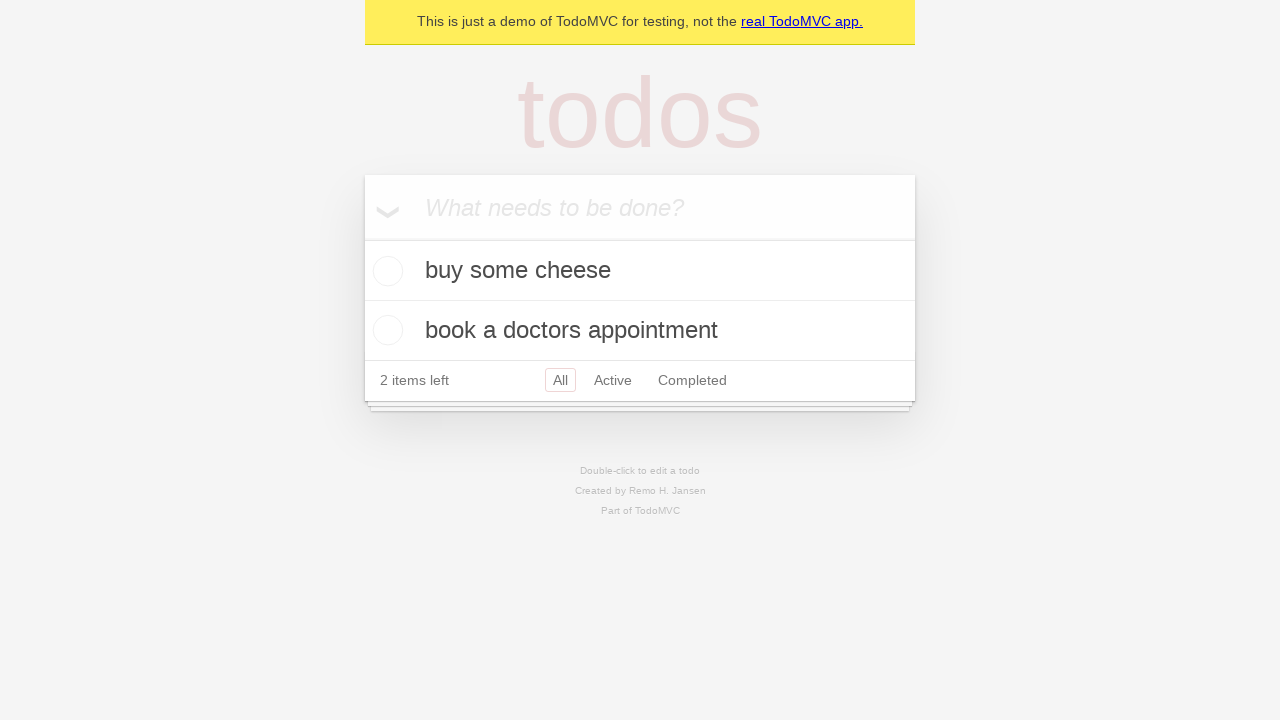